Navigates through UCLA course catalog pages, expanding all course sections and clicking through pagination to load all available courses

Starting URL: https://sa.ucla.edu/ro/Public/SOC/Results?t=17S&sBy=subject&sName=Computer+Science+%28COM+SCI%29&subj=COM+SCI&crsCatlg=Enter+a+Catalog+Number+or+Class+Title+%28Optional%29&catlg=&cls_no=&btnIsInIndex=btn_inIndex/

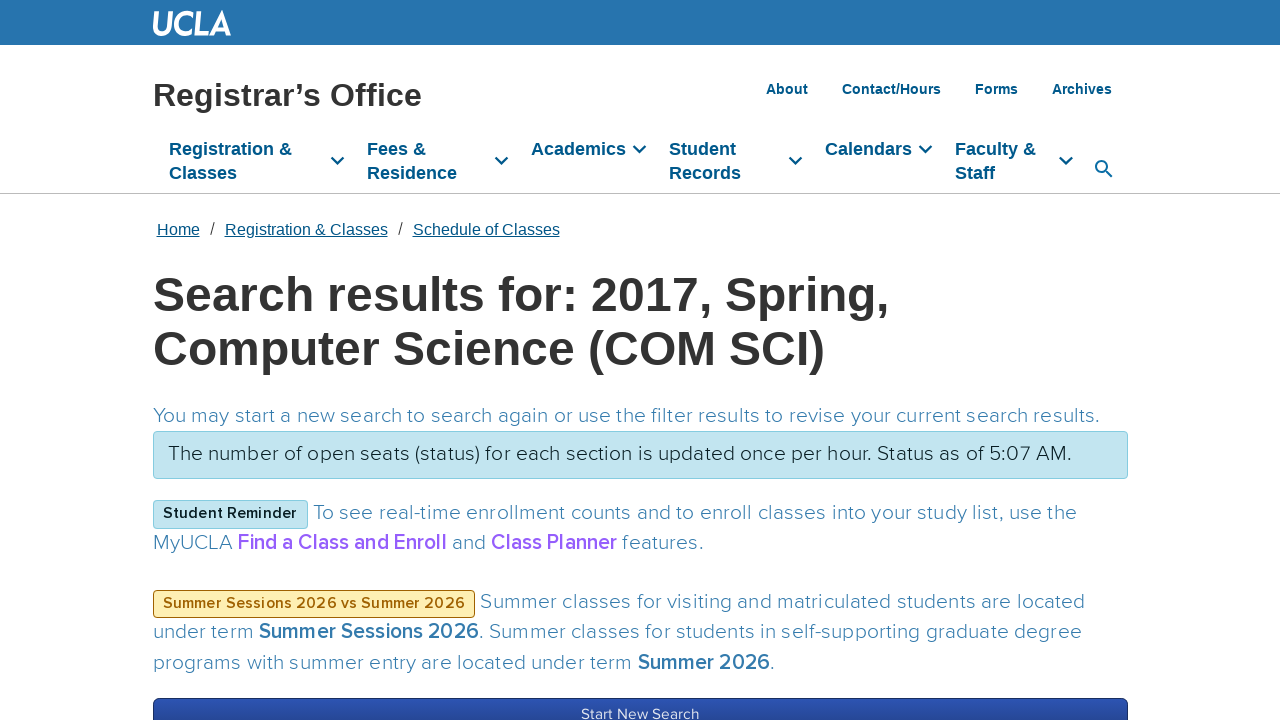

Clicked expand all button to show all course sections at (248, 361) on #expandAll
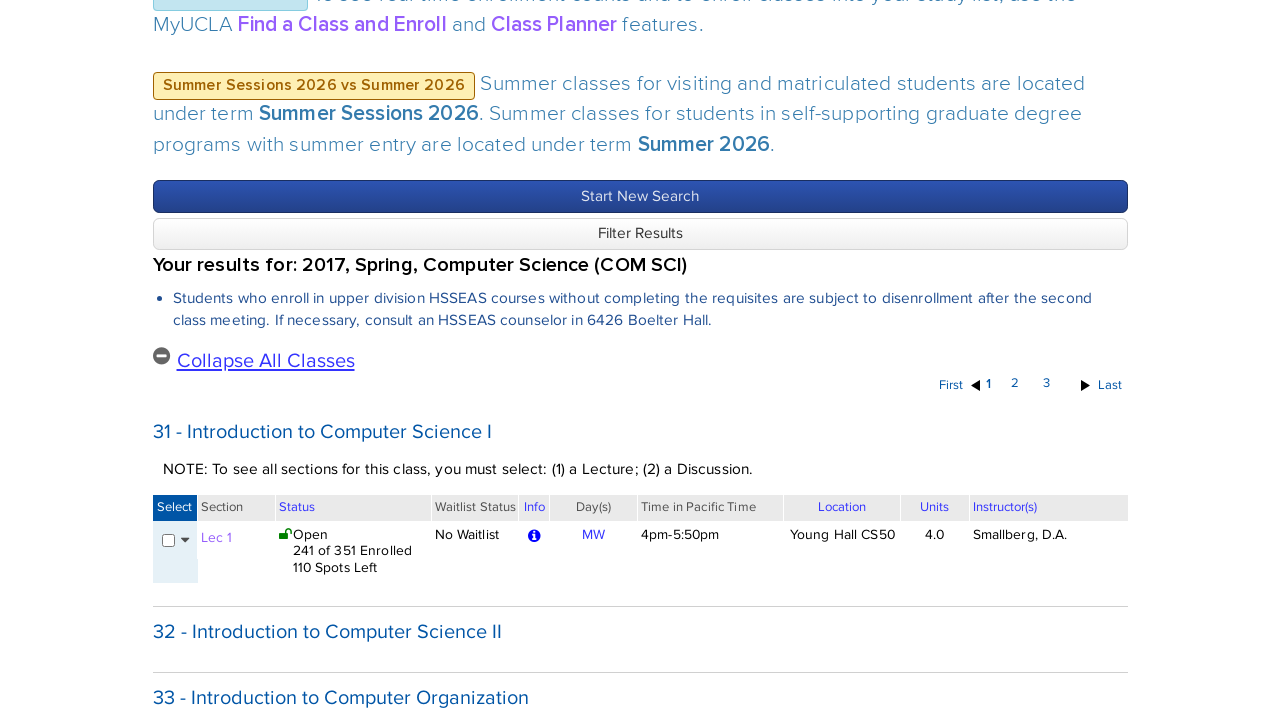

Waited 3 seconds for course sections to expand
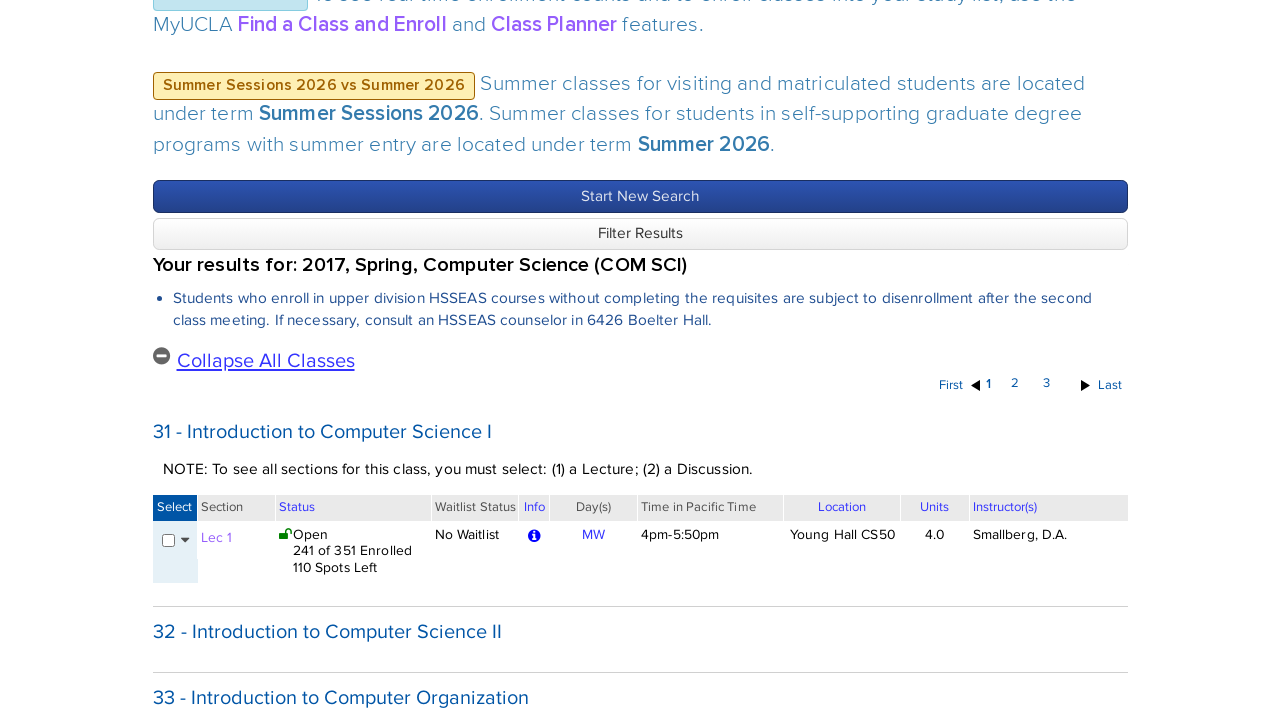

Located 0 course detail arrow icons
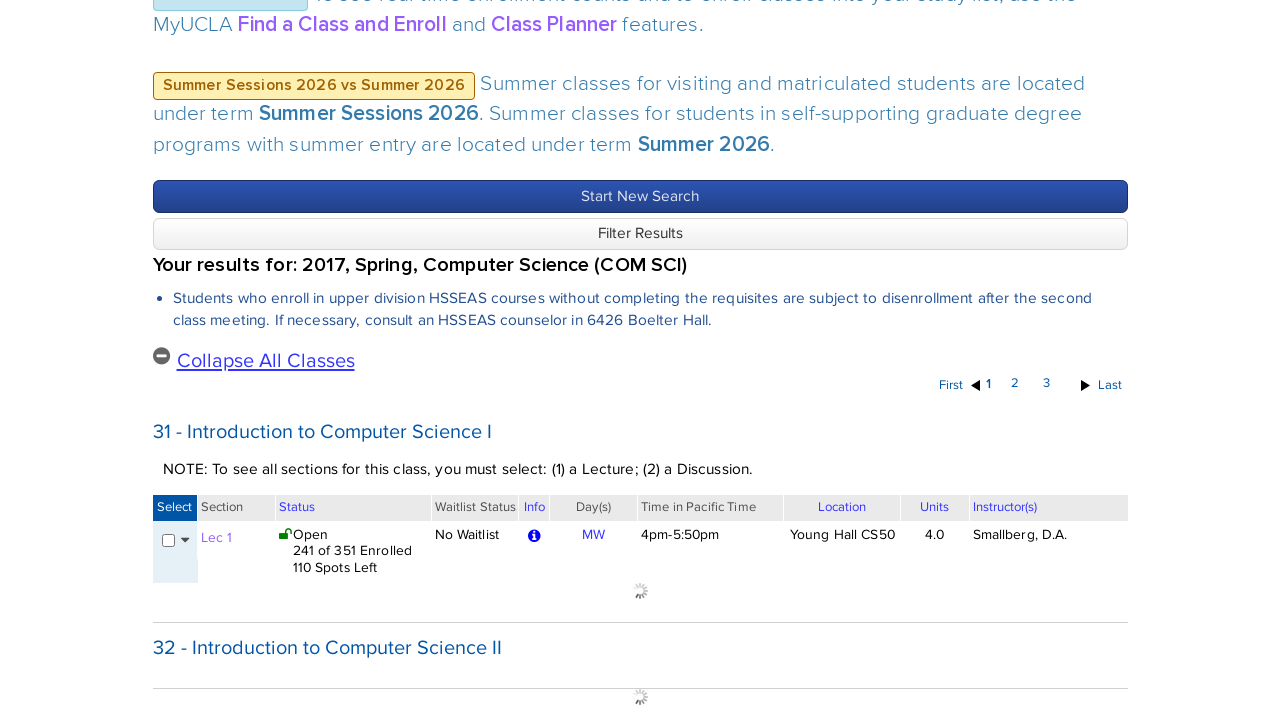

Exception caught during pagination - no more pages to load
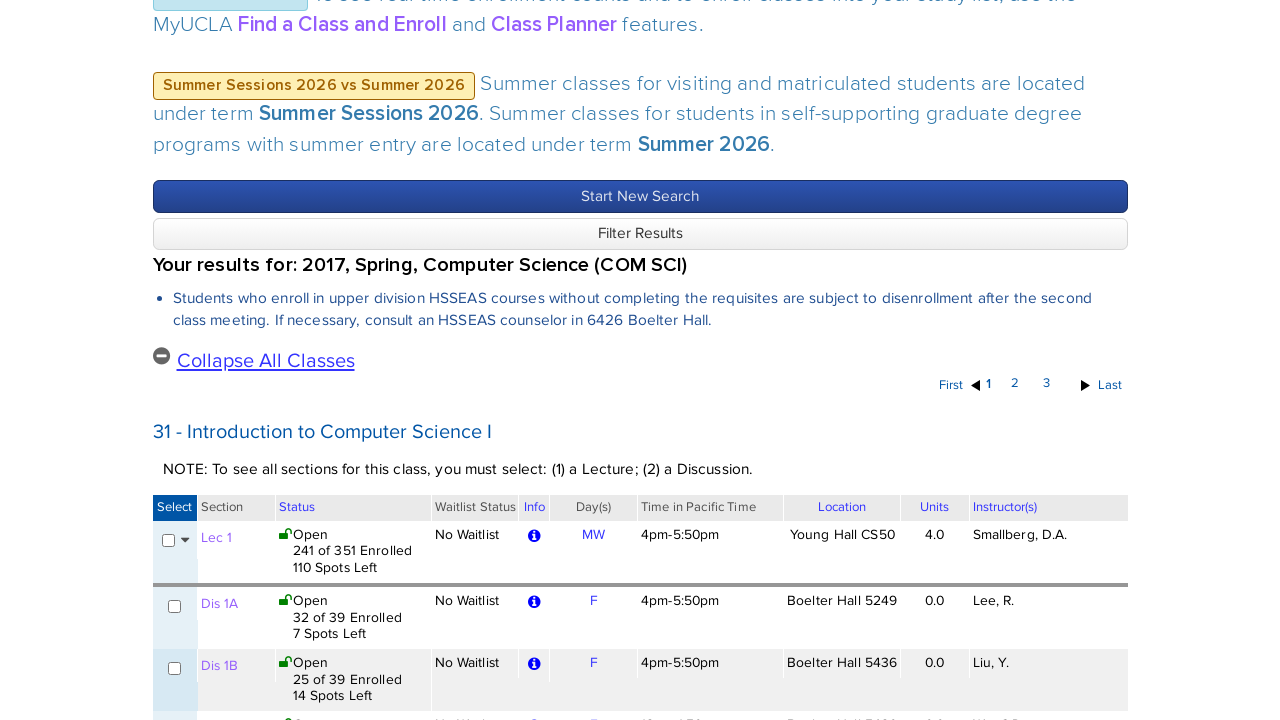

Waited for course heading elements (h3) to be present
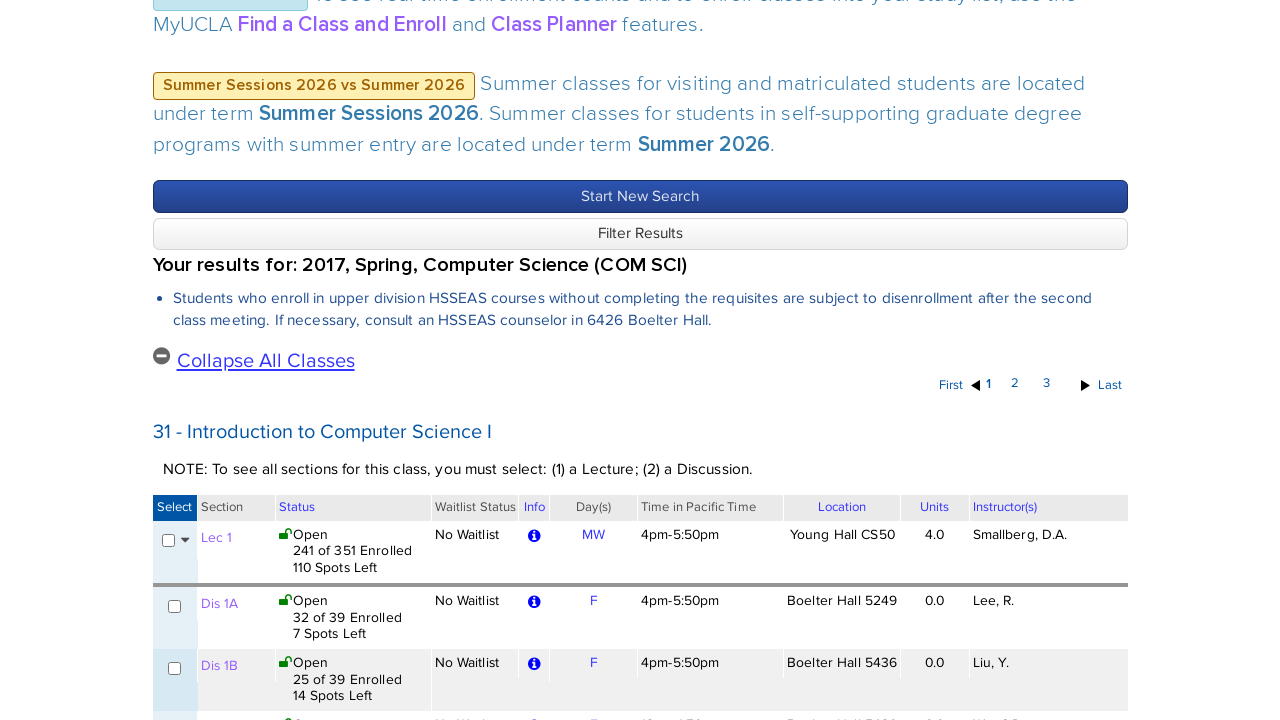

Waited for section column elements to be present
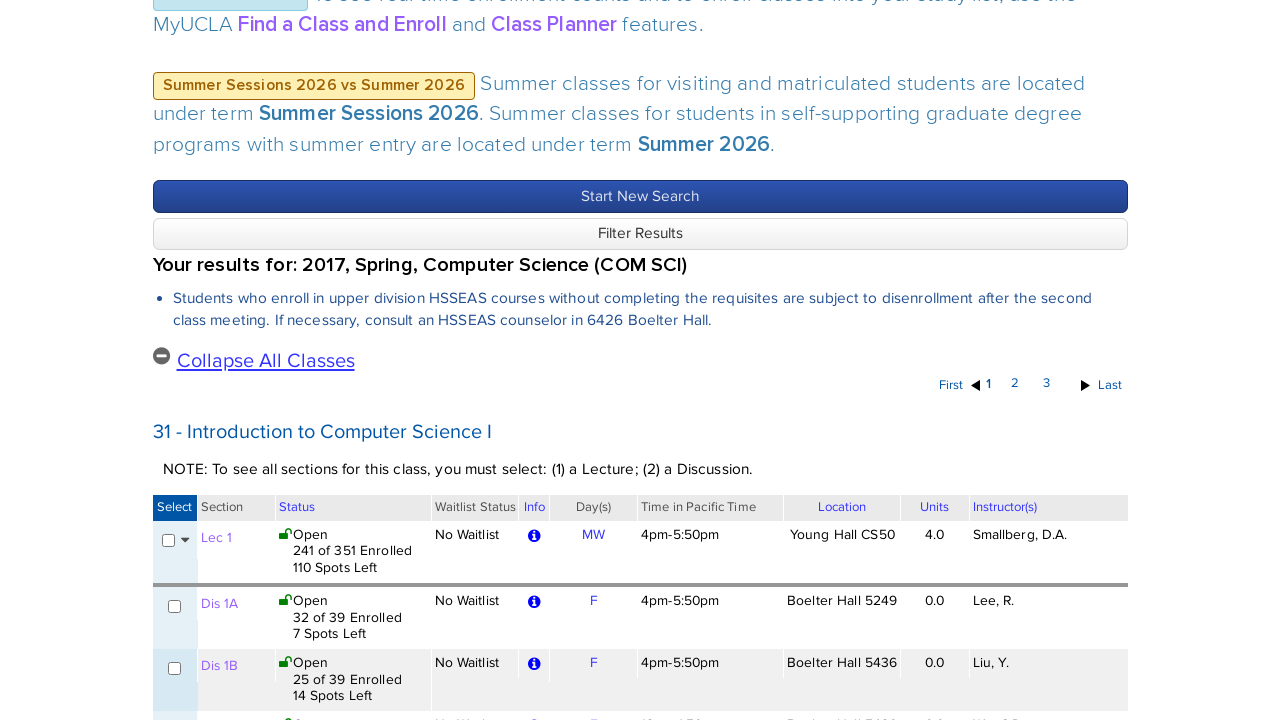

Waited for status column elements to be present
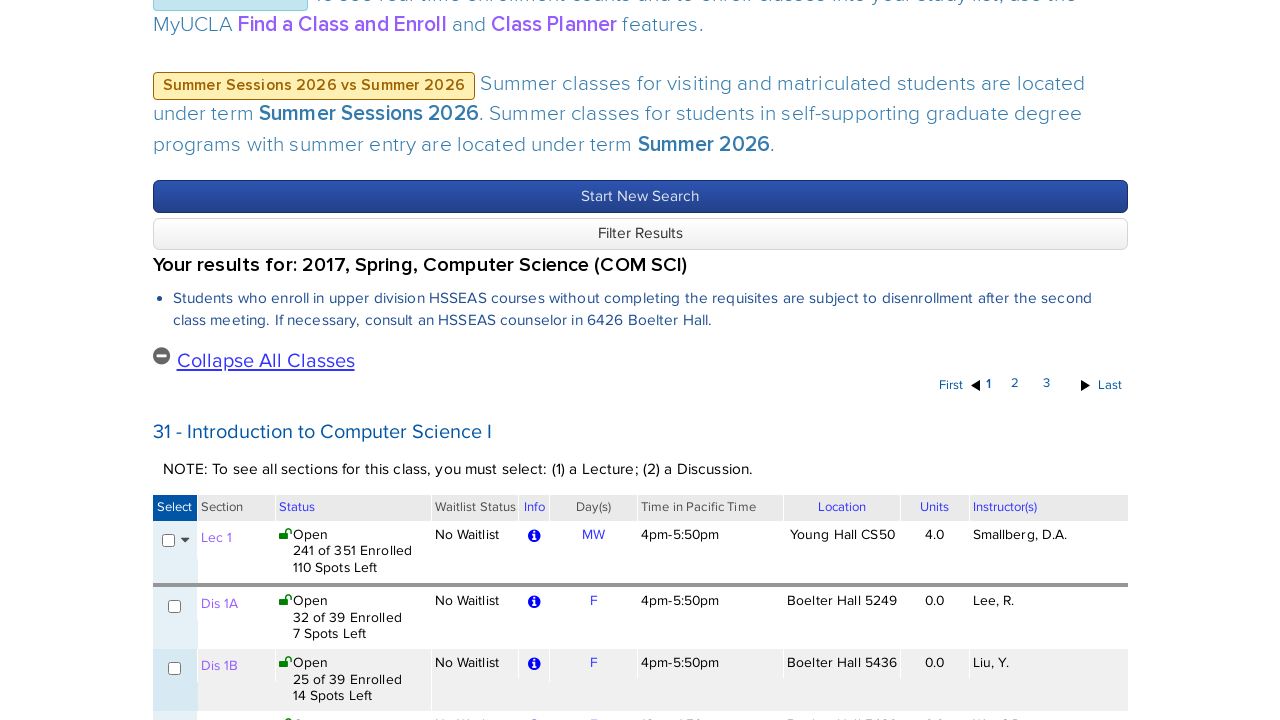

Waited for waitlist column elements to be present
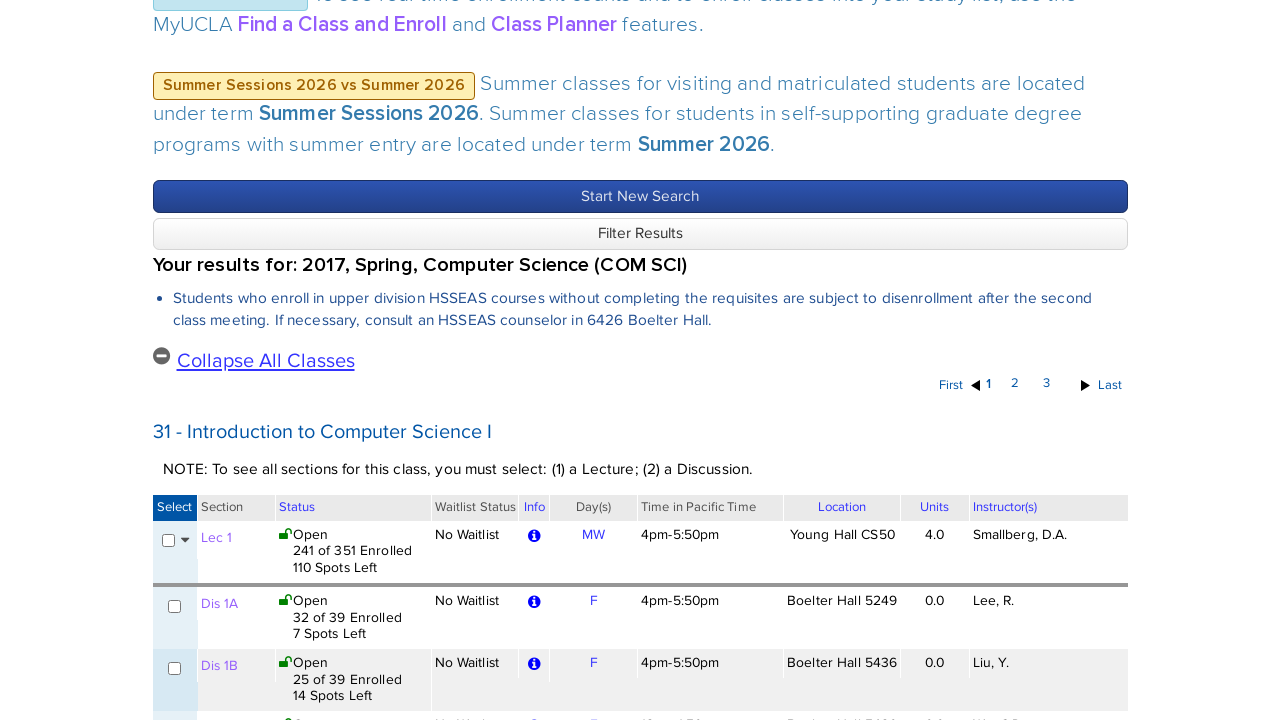

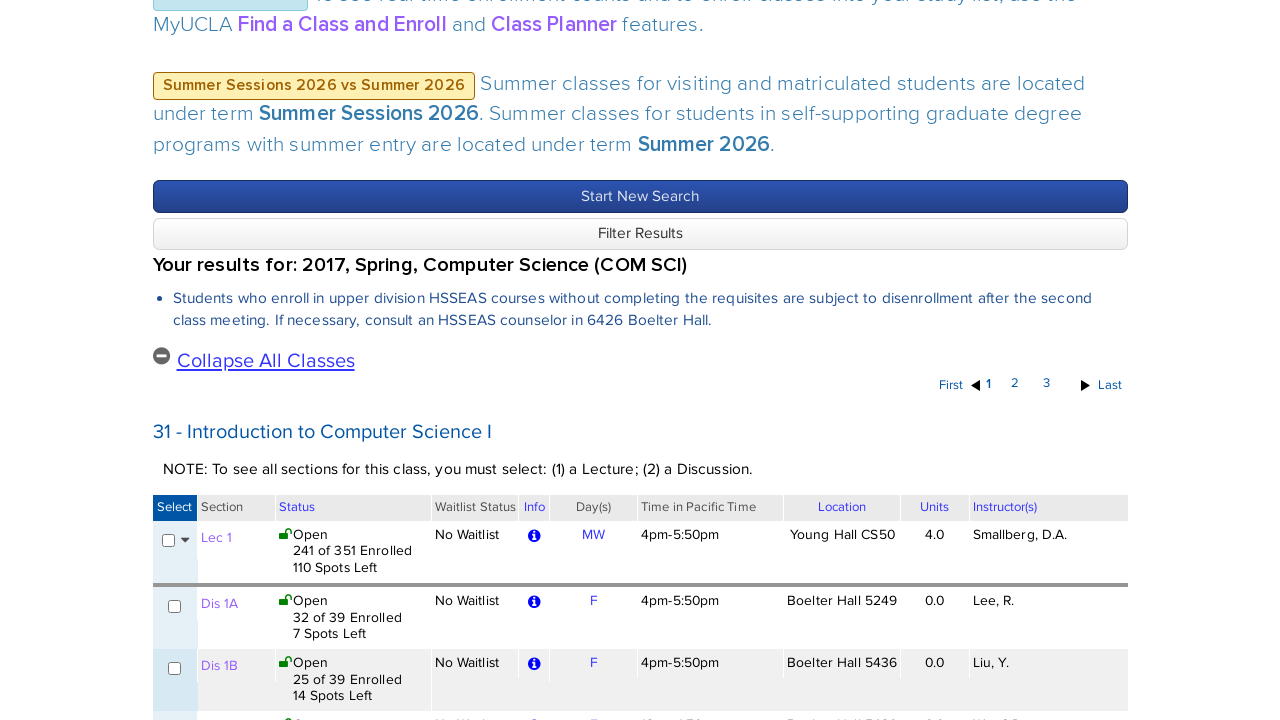